Tests date picker functionality by directly filling a date value into the datepicker input field

Starting URL: https://testautomationpractice.blogspot.com/

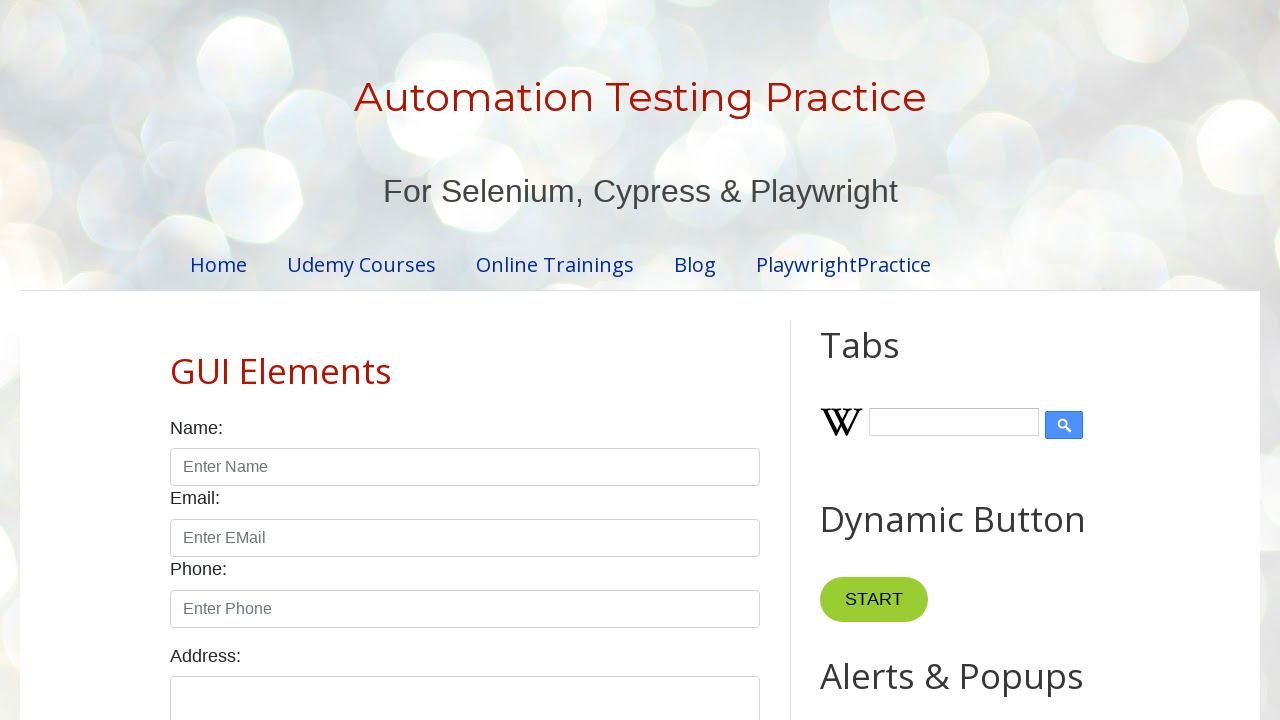

Filled datepicker input field with date '03/28/2025' on #datepicker
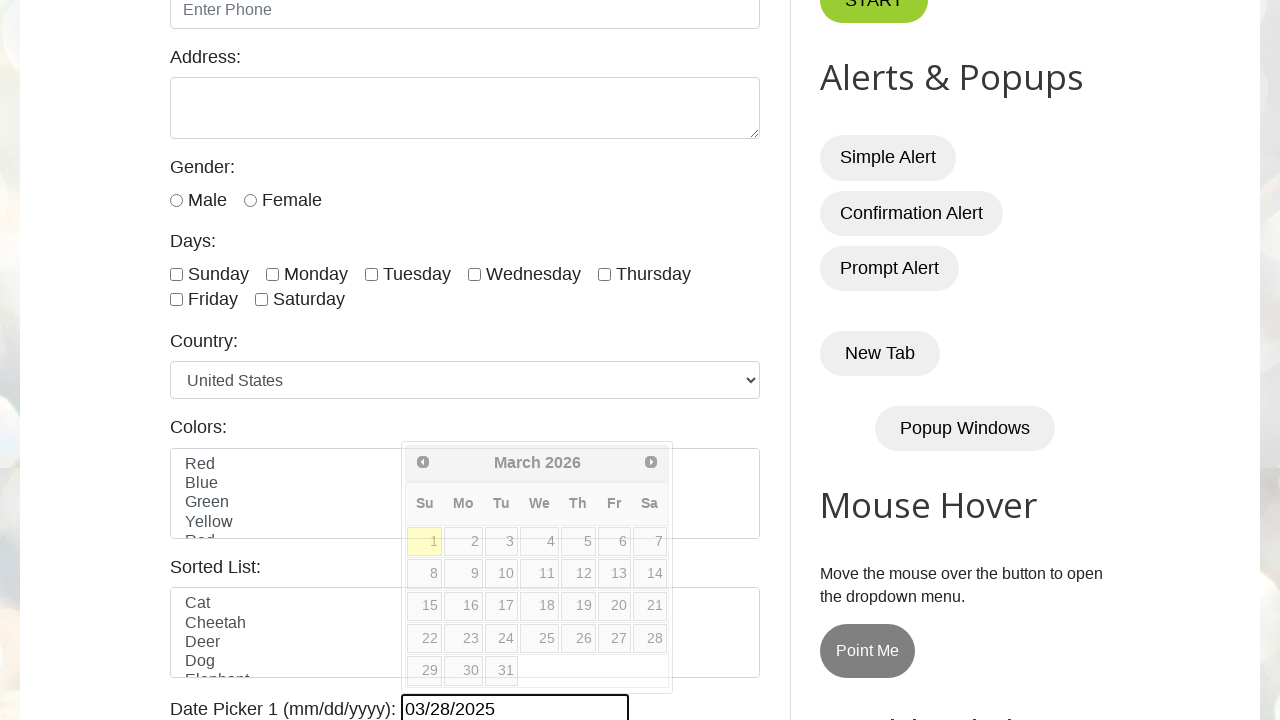

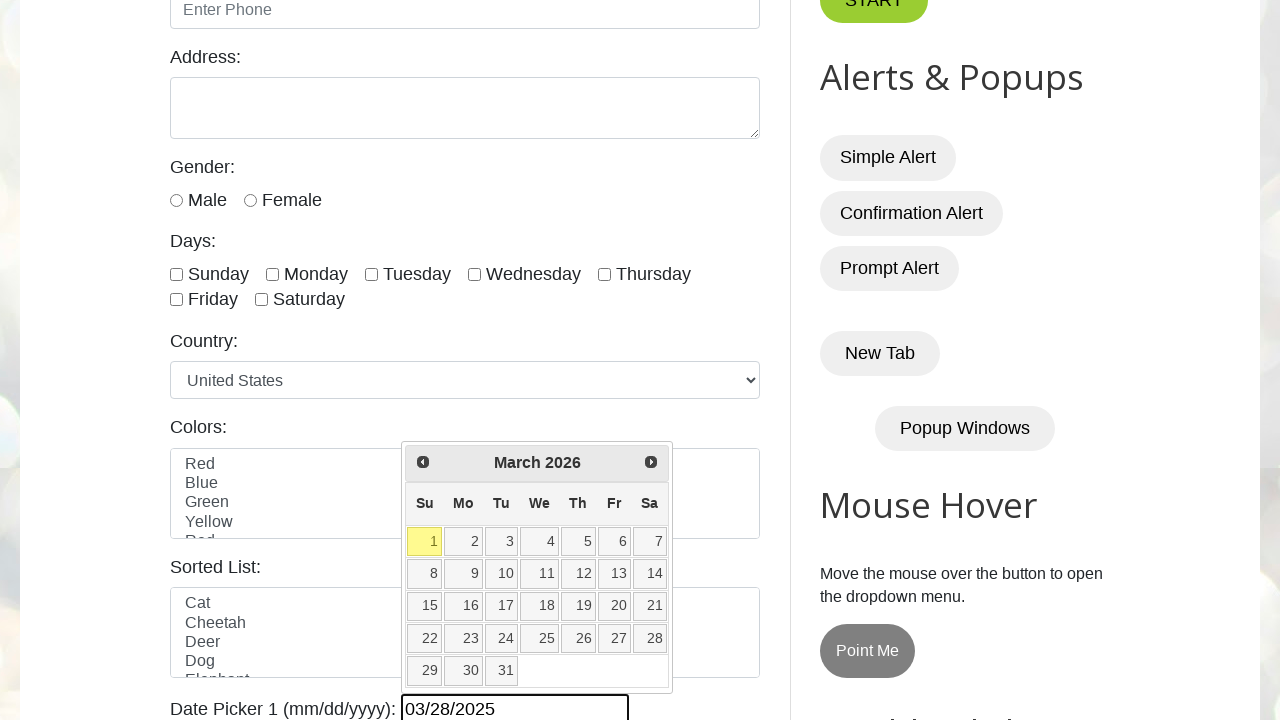